Tests form input on a practice website by filling a username field with text and then selecting all content using Ctrl+A keyboard shortcut

Starting URL: http://www.theTestingWorld.com/testings

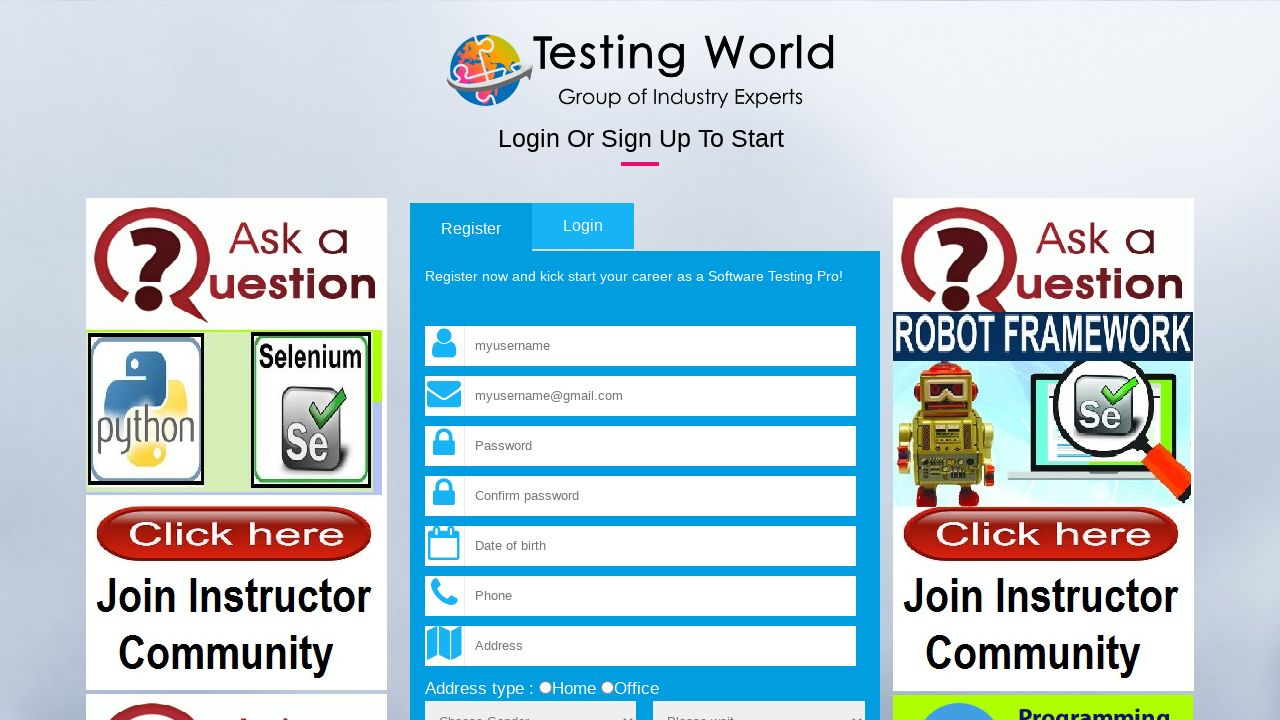

Filled username field with 'Hello' on input[name='fld_username']
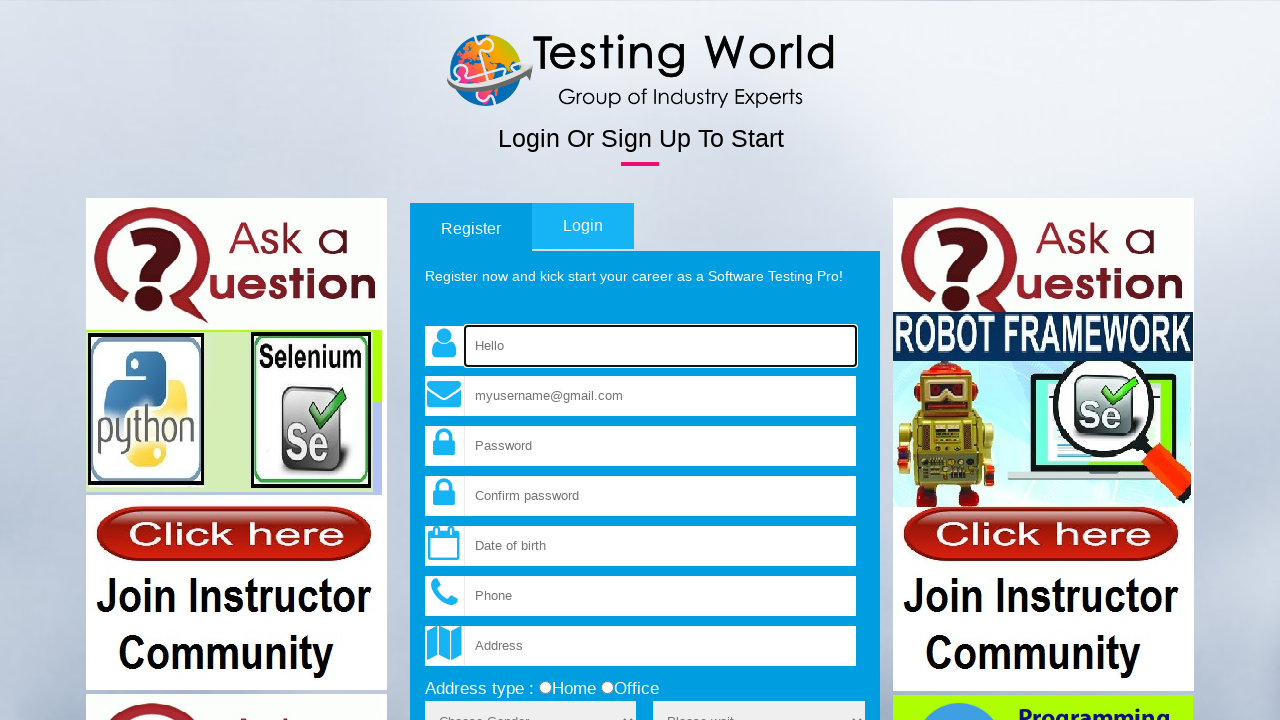

Selected all text in username field using Ctrl+A
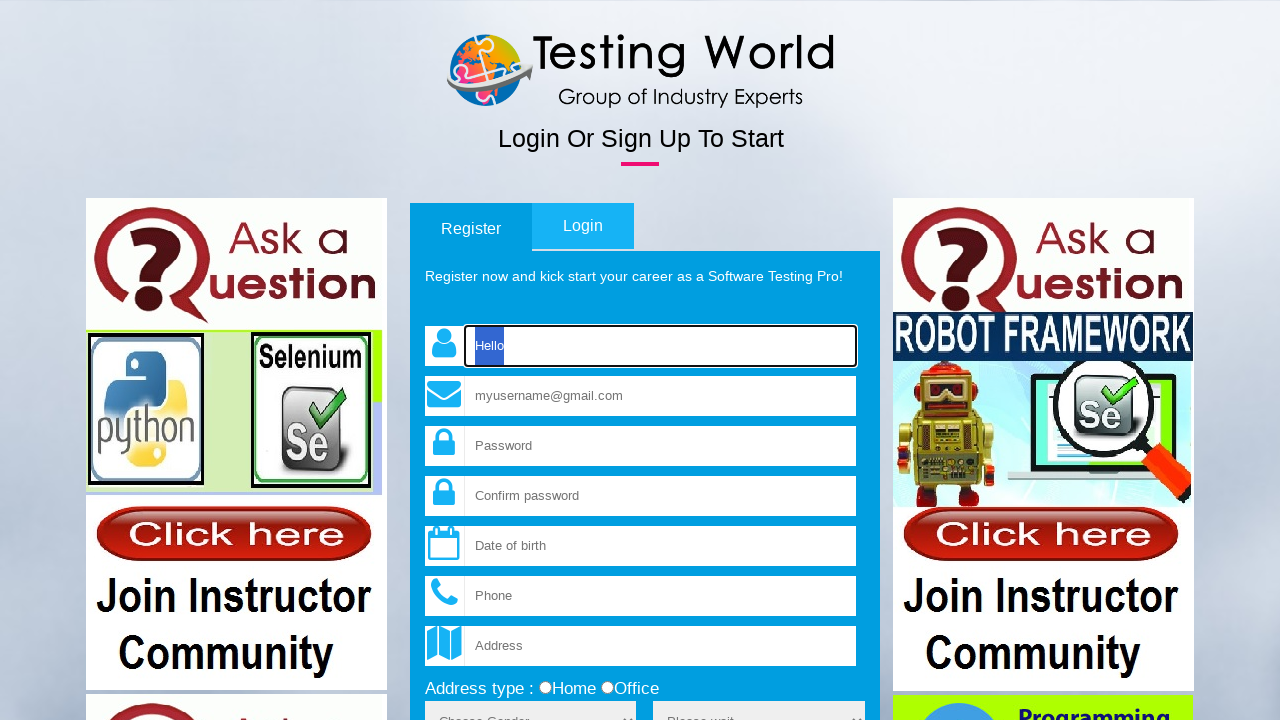

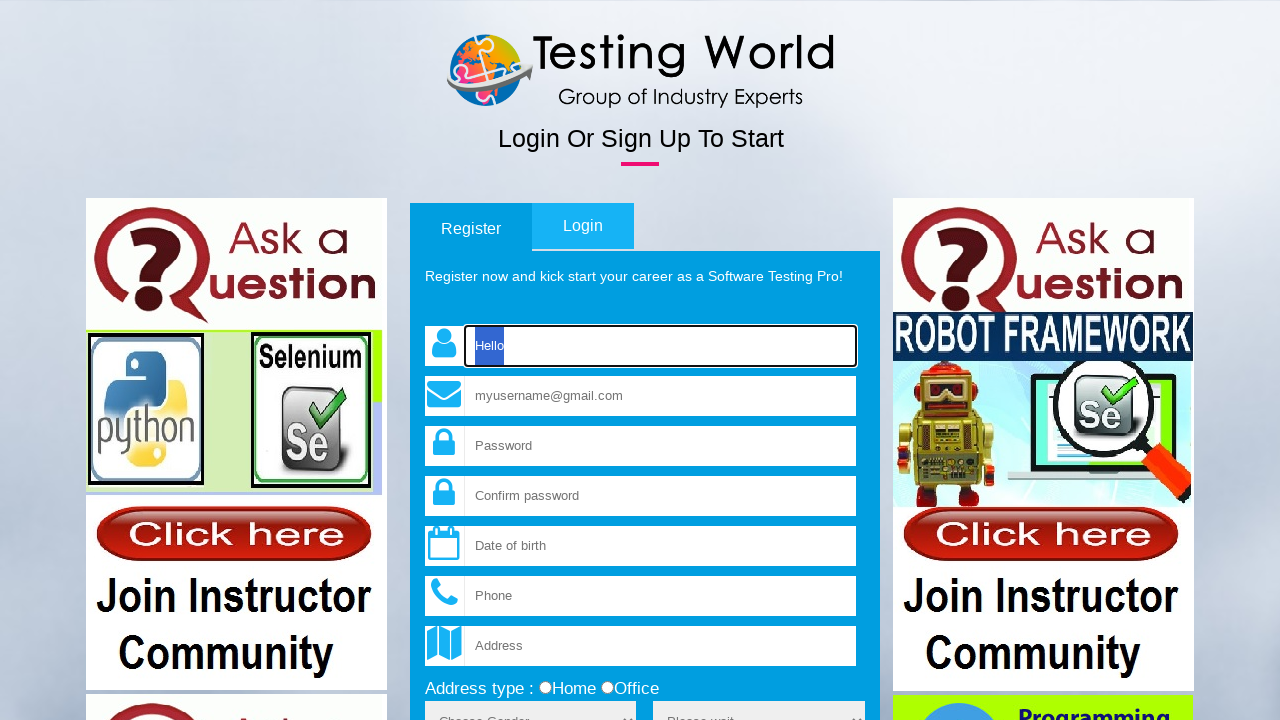